Tests the clear button functionality on an online calculator by entering a numeric key (1) followed by pressing the clear button (c)

Starting URL: https://www.online-calculator.com/full-screen-calculator/

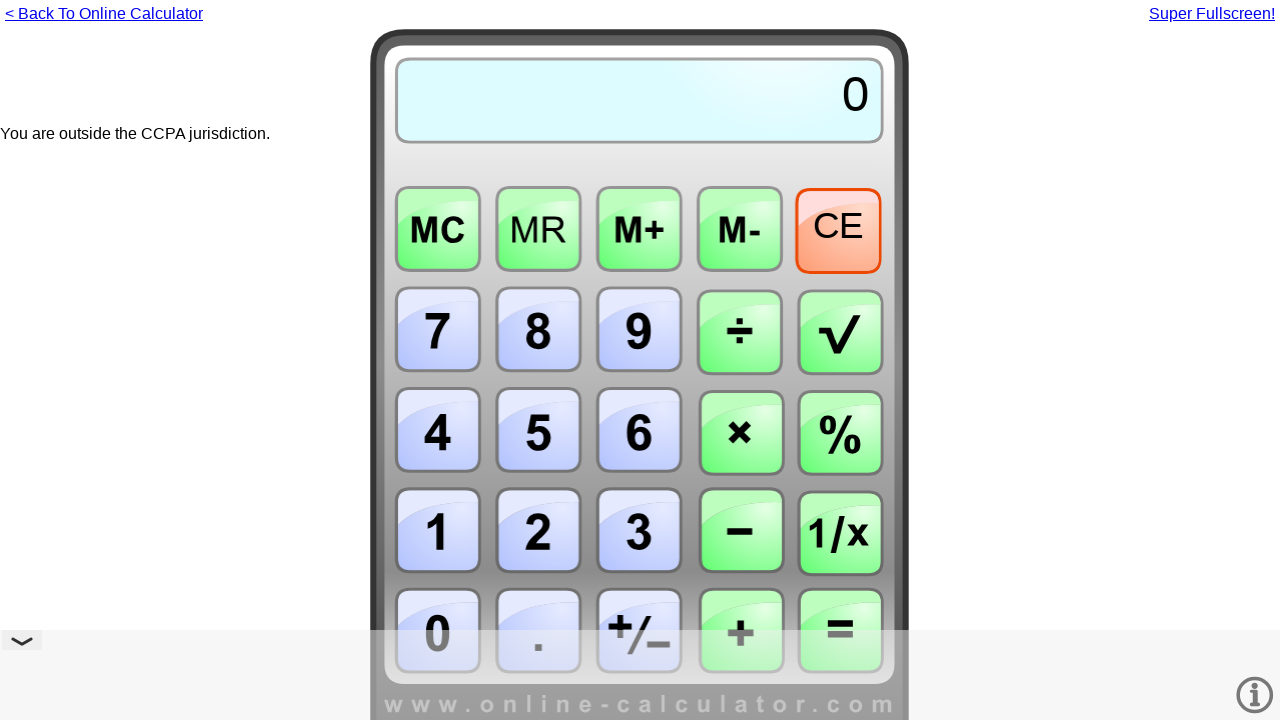

Pressed Numpad1 to enter digit 1 on the calculator
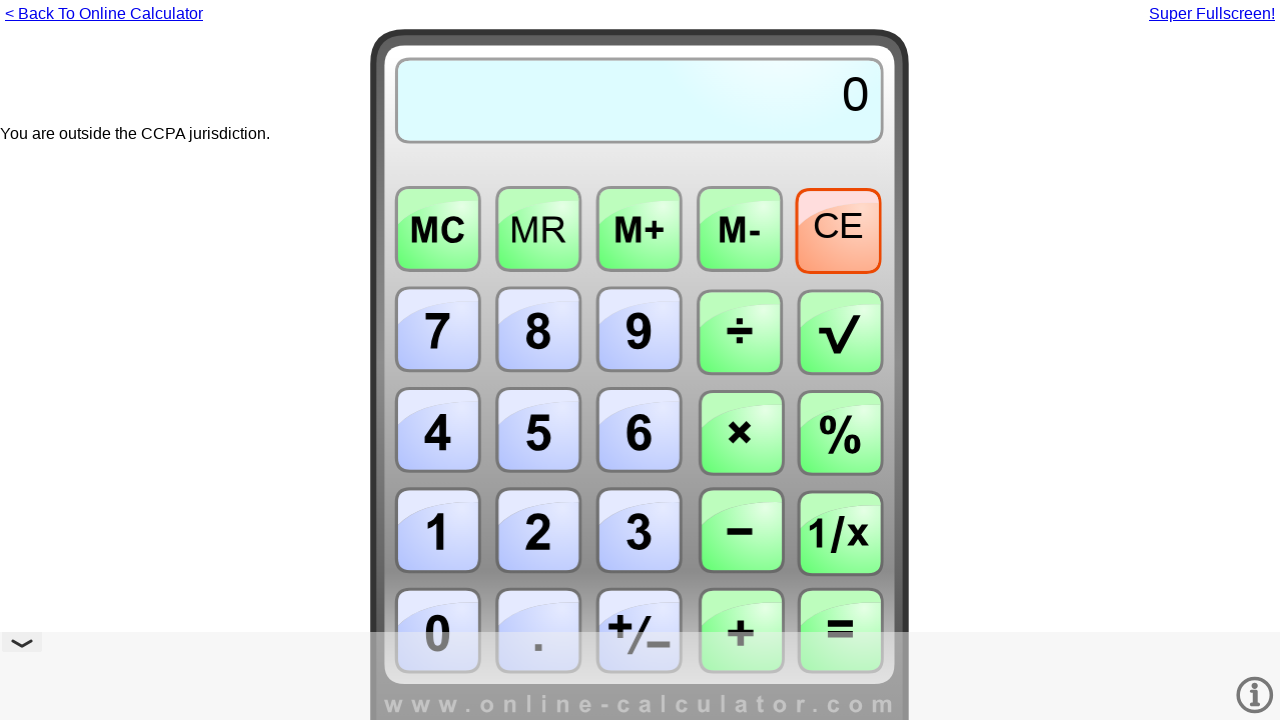

Pressed 'c' to clear the calculator display
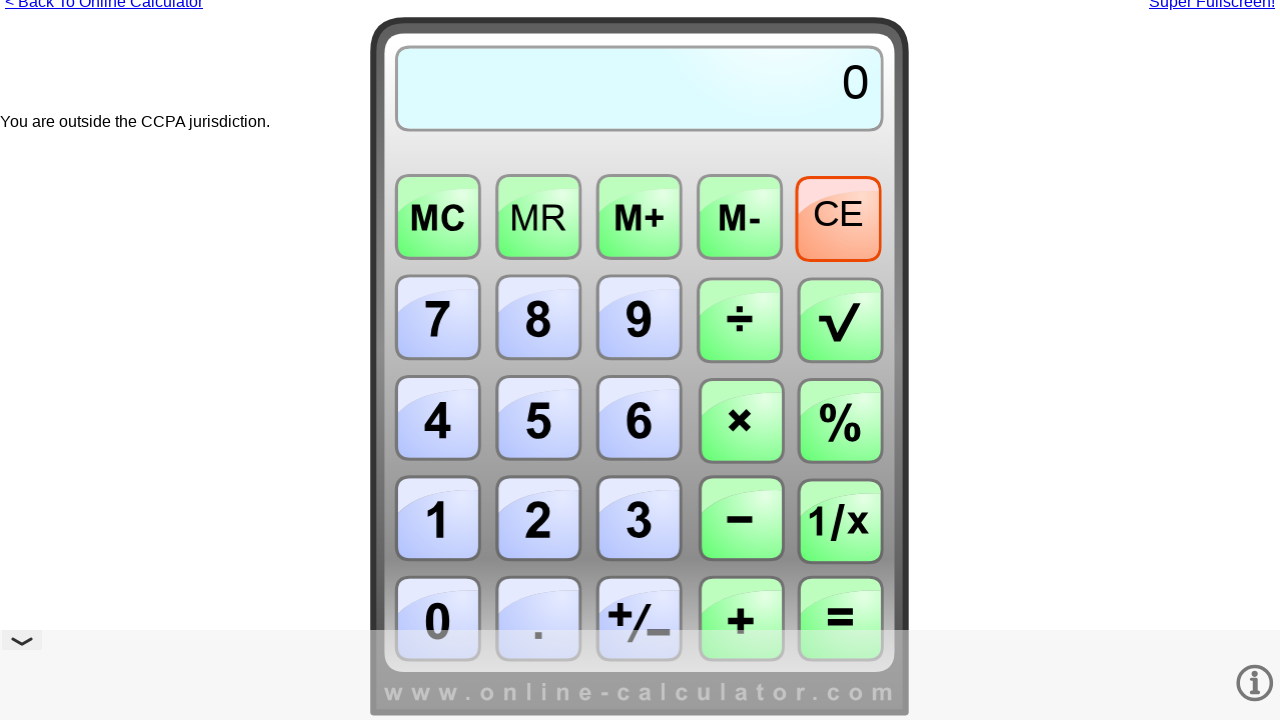

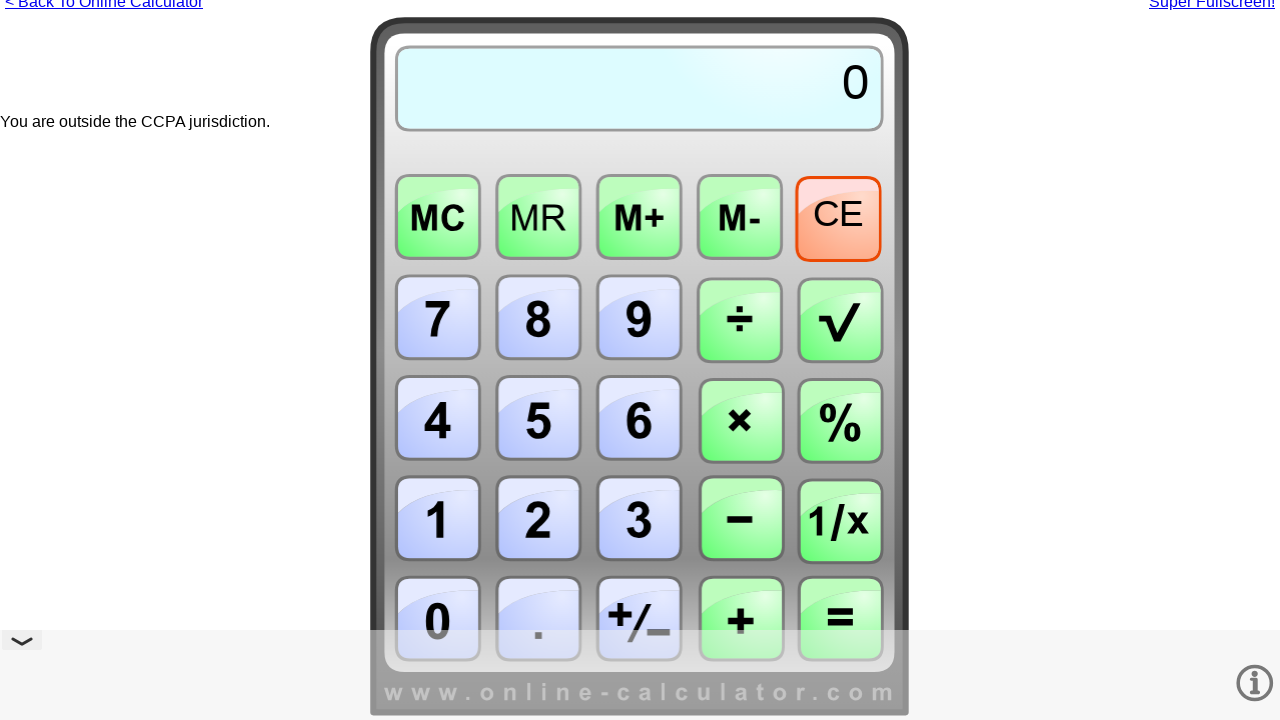